Automates playing the slither.io game by entering a nickname and starting a game session

Starting URL: http://slither.io/

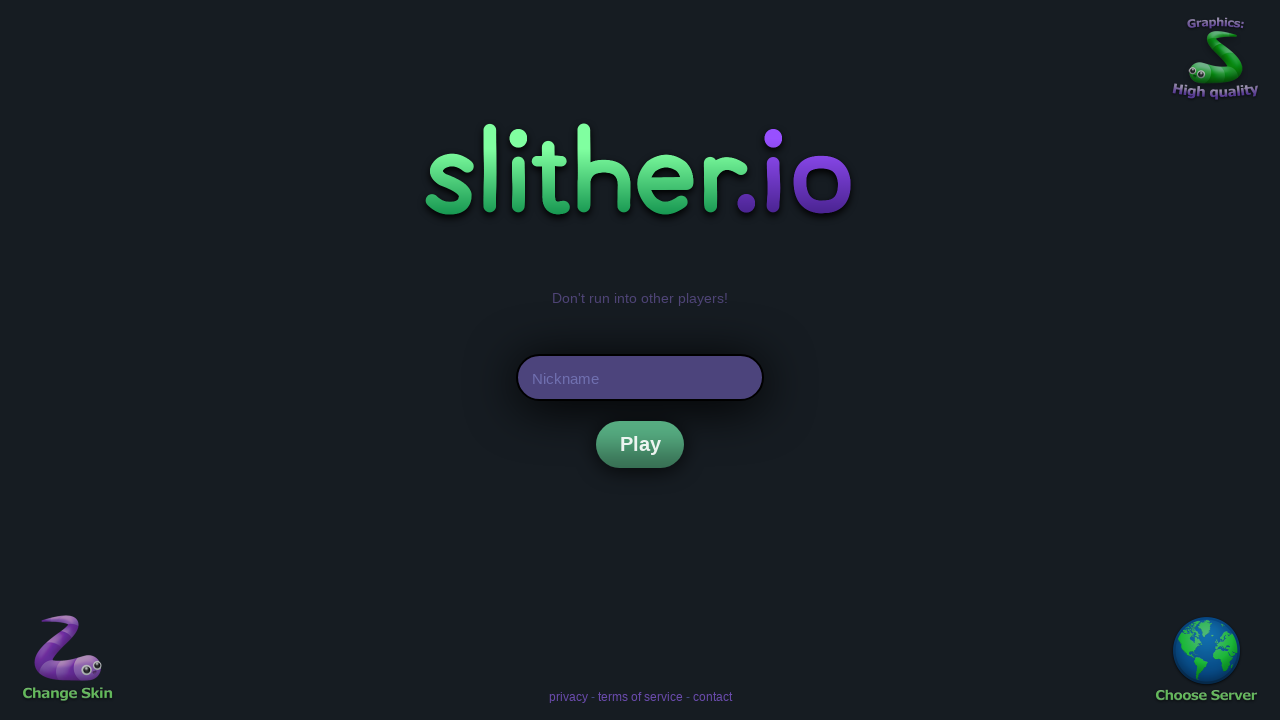

Waited for nickname input field to be present
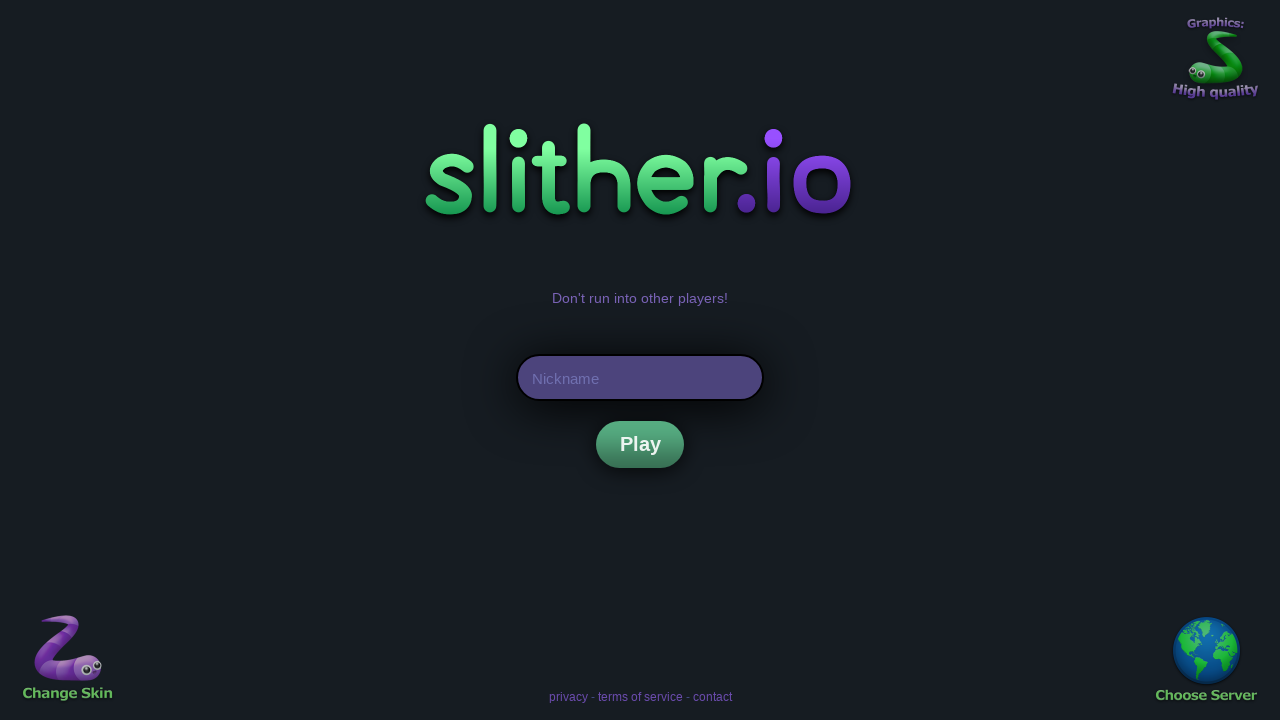

Set nickname to 'testplayer123' and initialized game
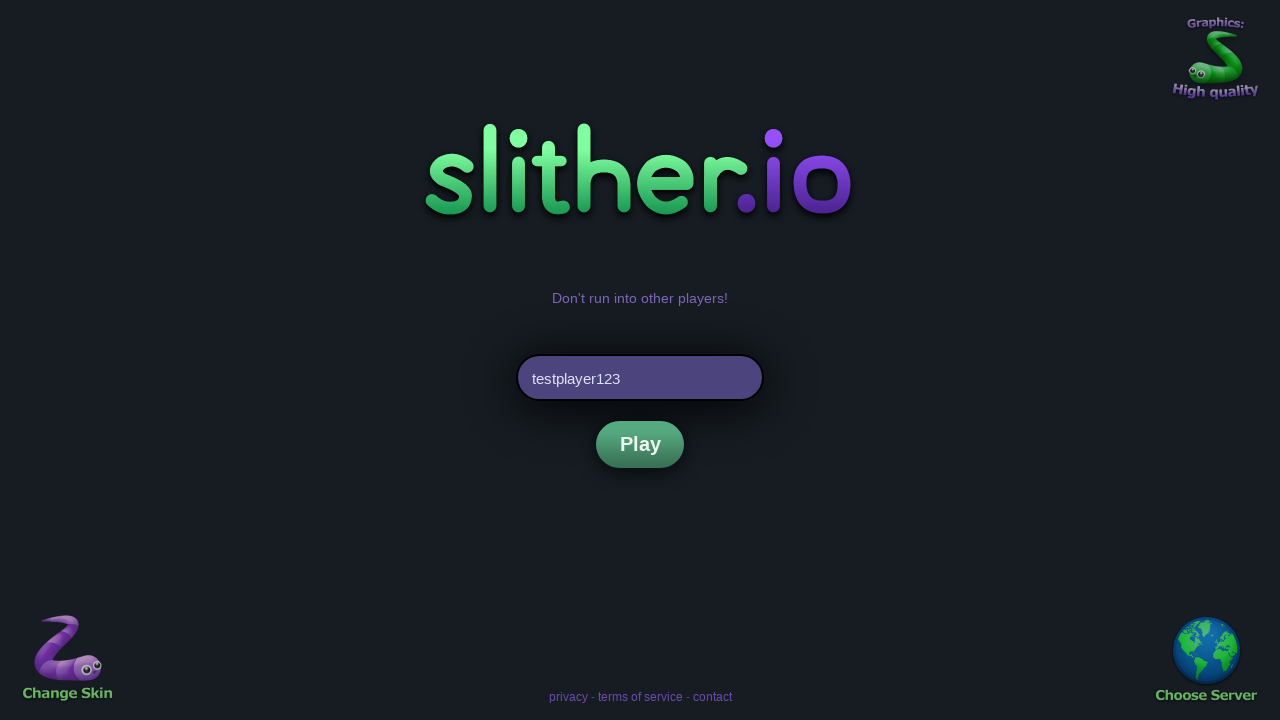

Waited 1 second for game initialization
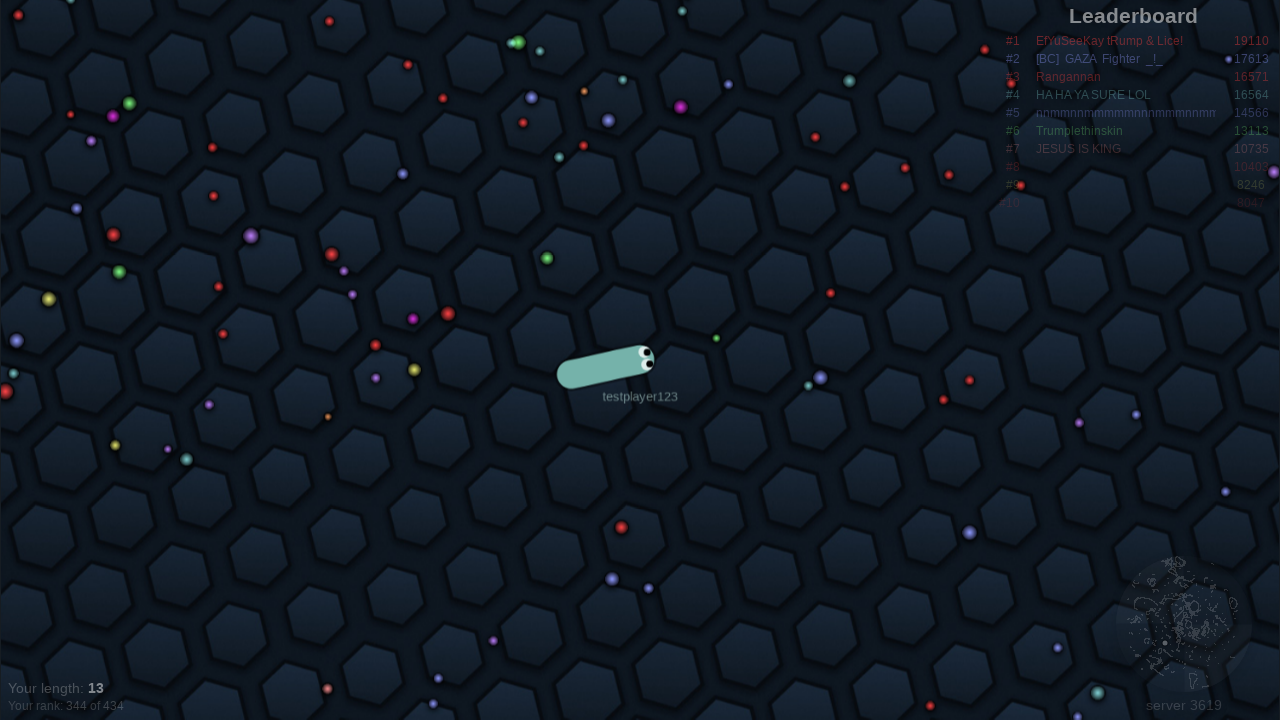

Evaluated game state: alive status, snake presence, and foods availability
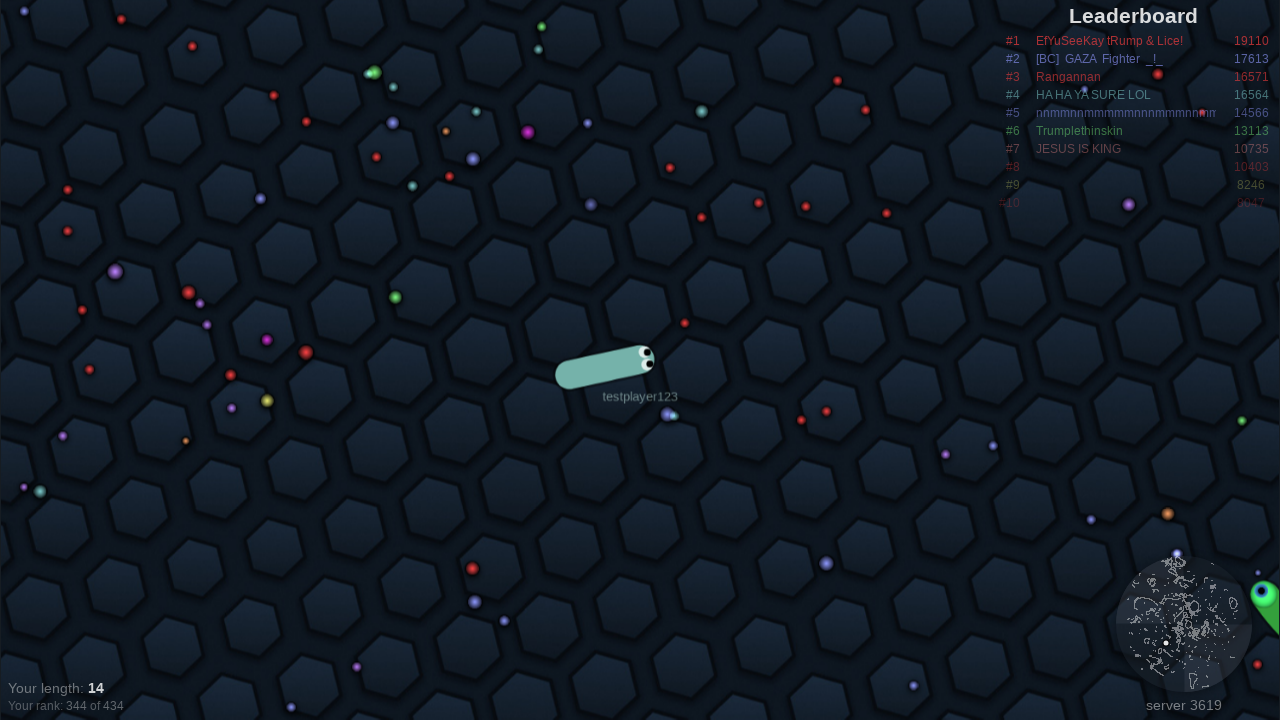

Accelerated the snake
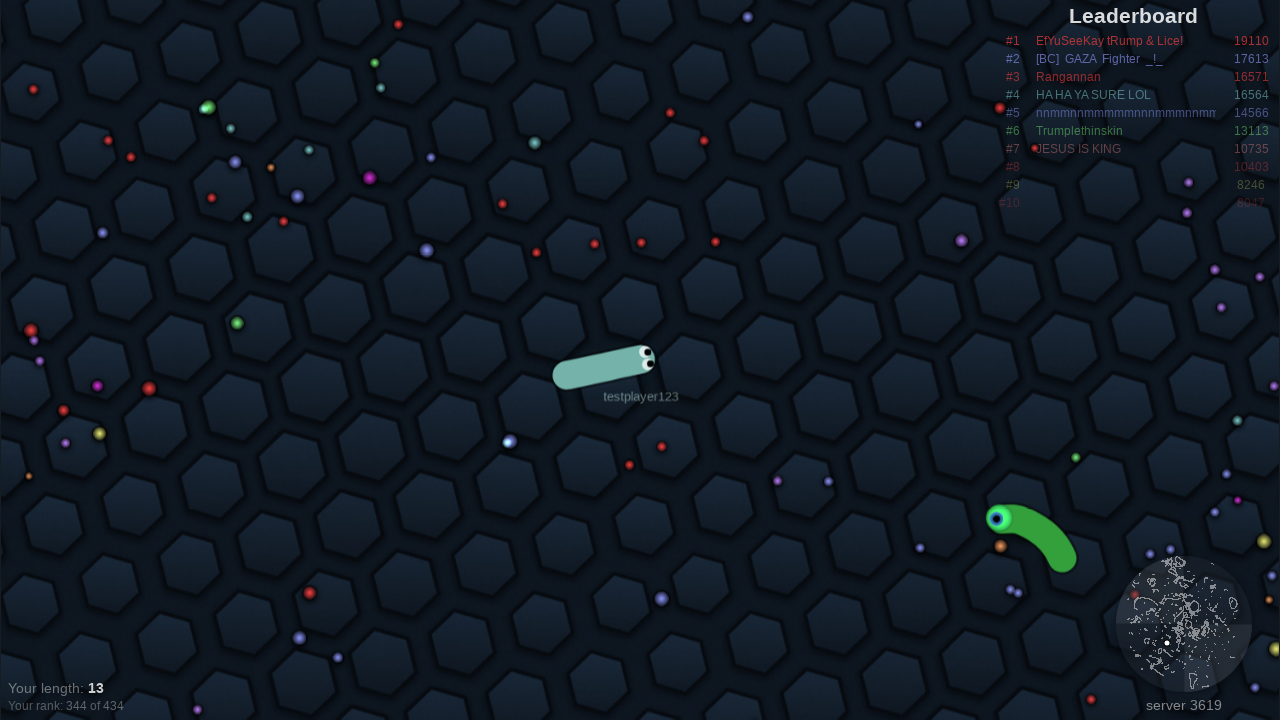

Waited 500ms after acceleration
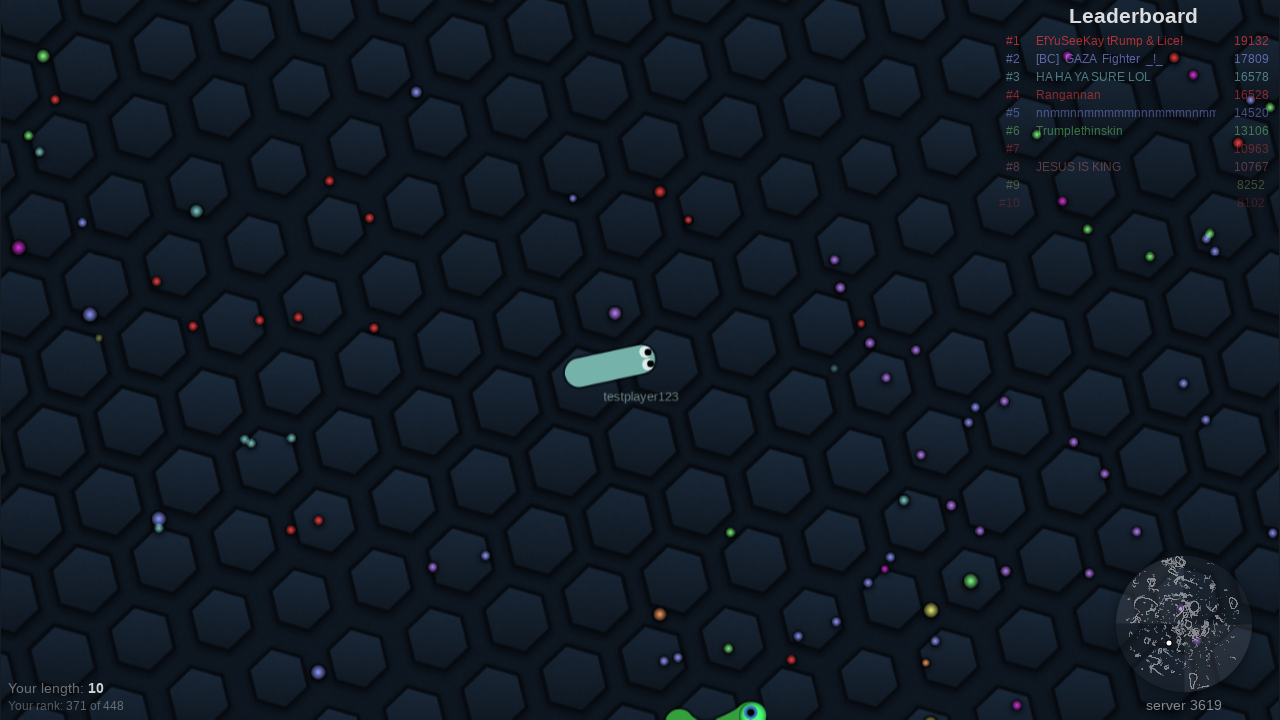

Turned the snake to the right
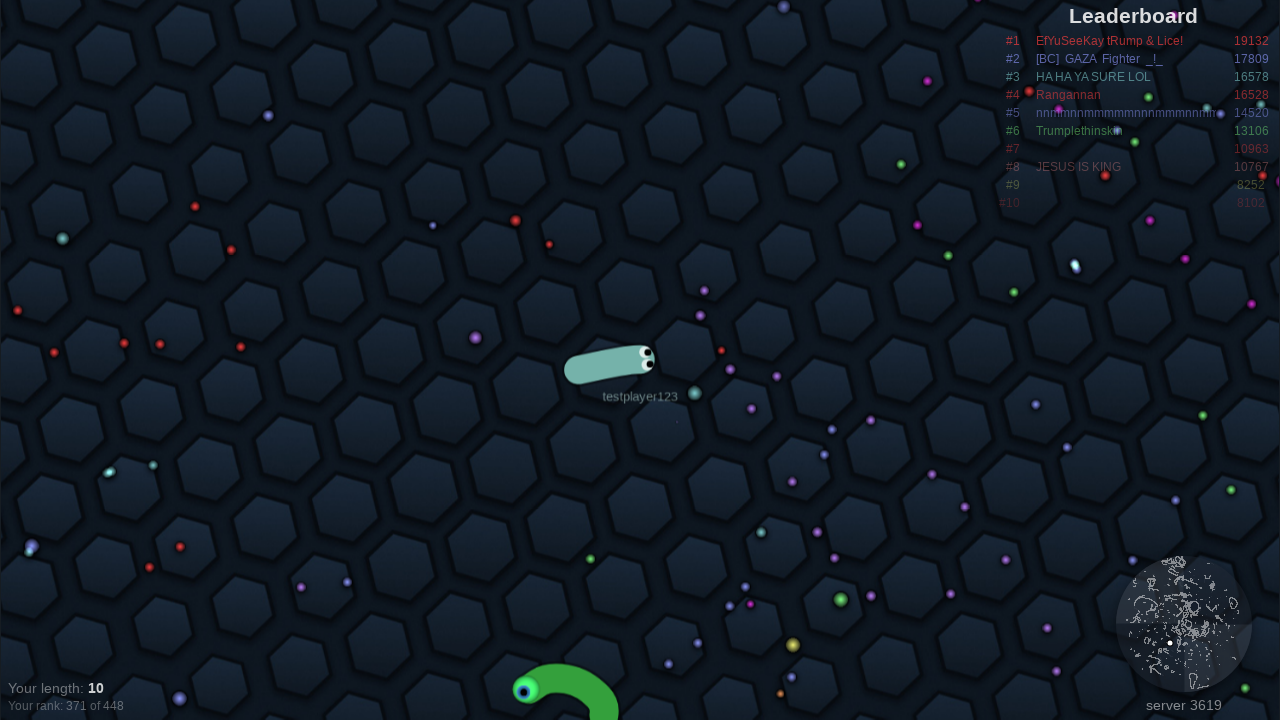

Waited 500ms during right turn
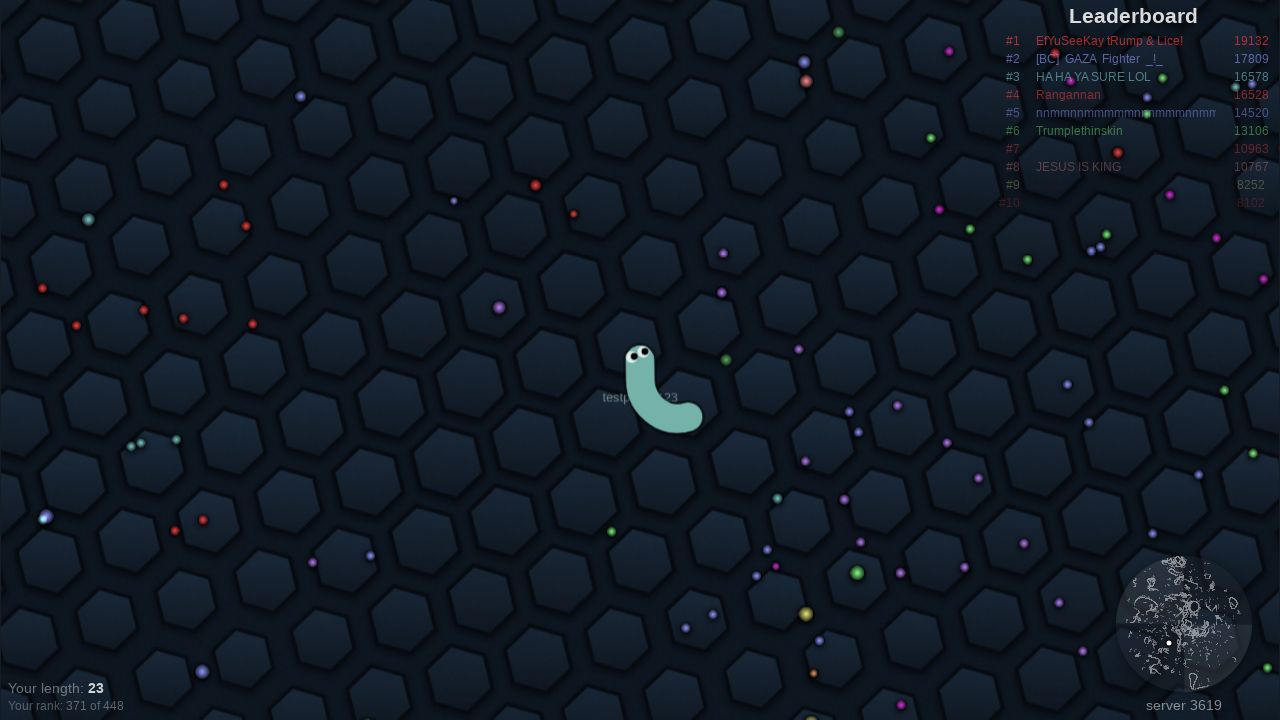

Turned the snake to the left
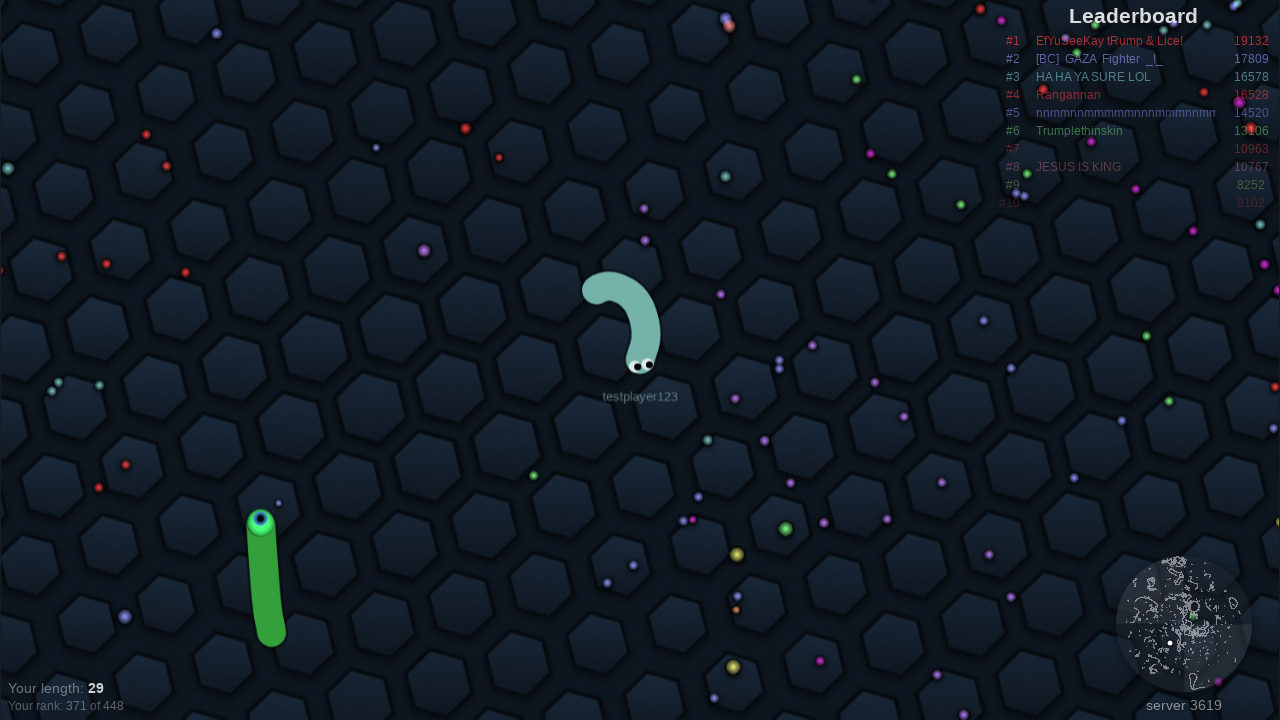

Waited 500ms during left turn
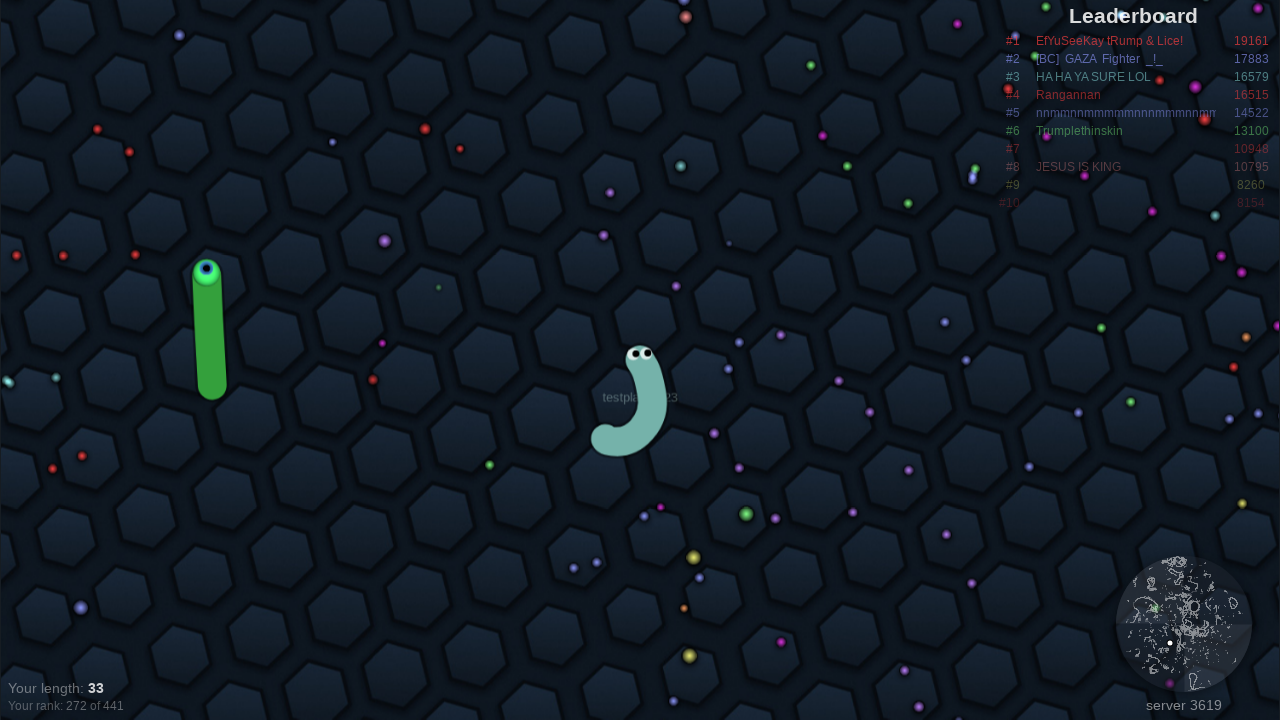

Stopped turning the snake
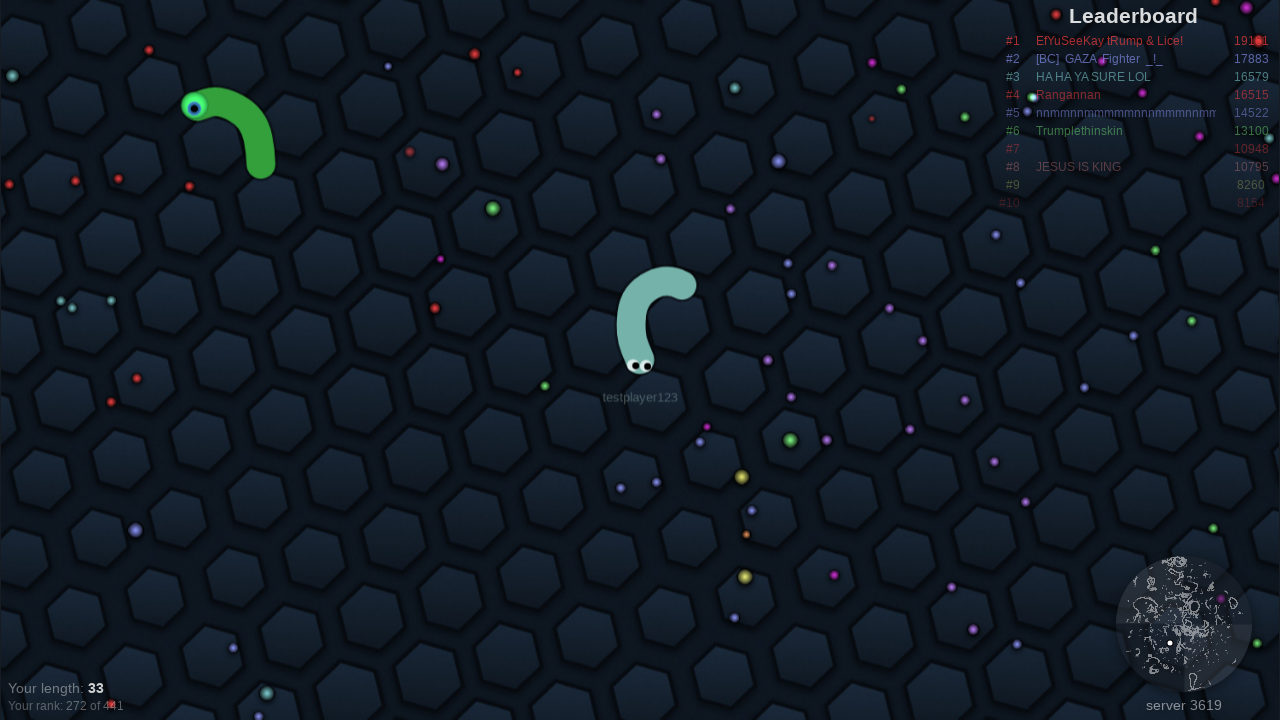

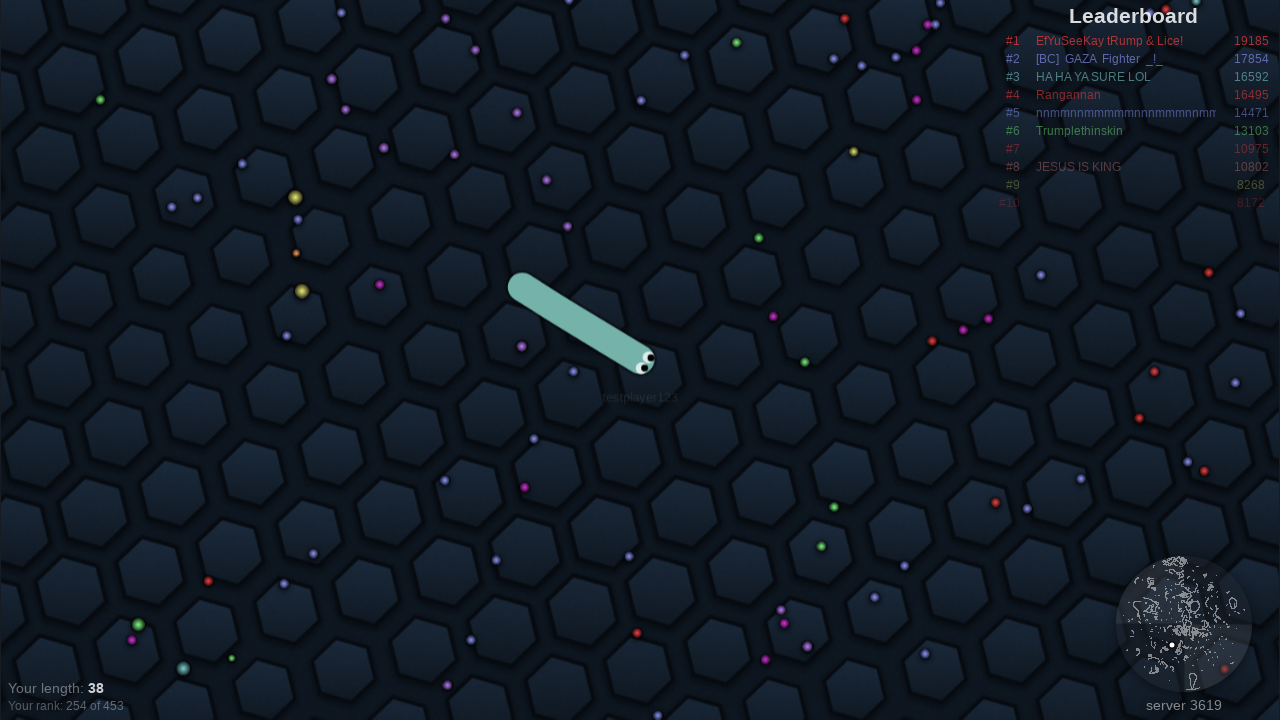